Tests that main and footer sections become visible when items are added

Starting URL: https://demo.playwright.dev/todomvc

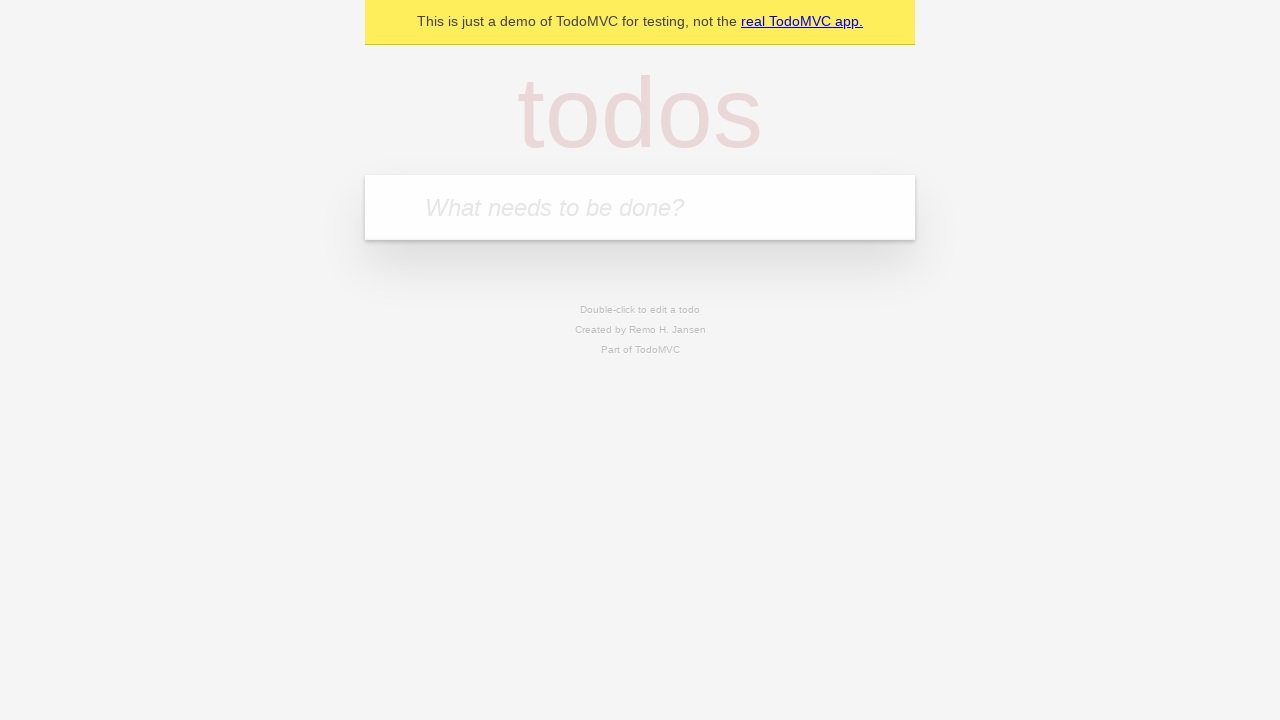

Filled todo input with 'buy some cheese' on internal:attr=[placeholder="What needs to be done?"i]
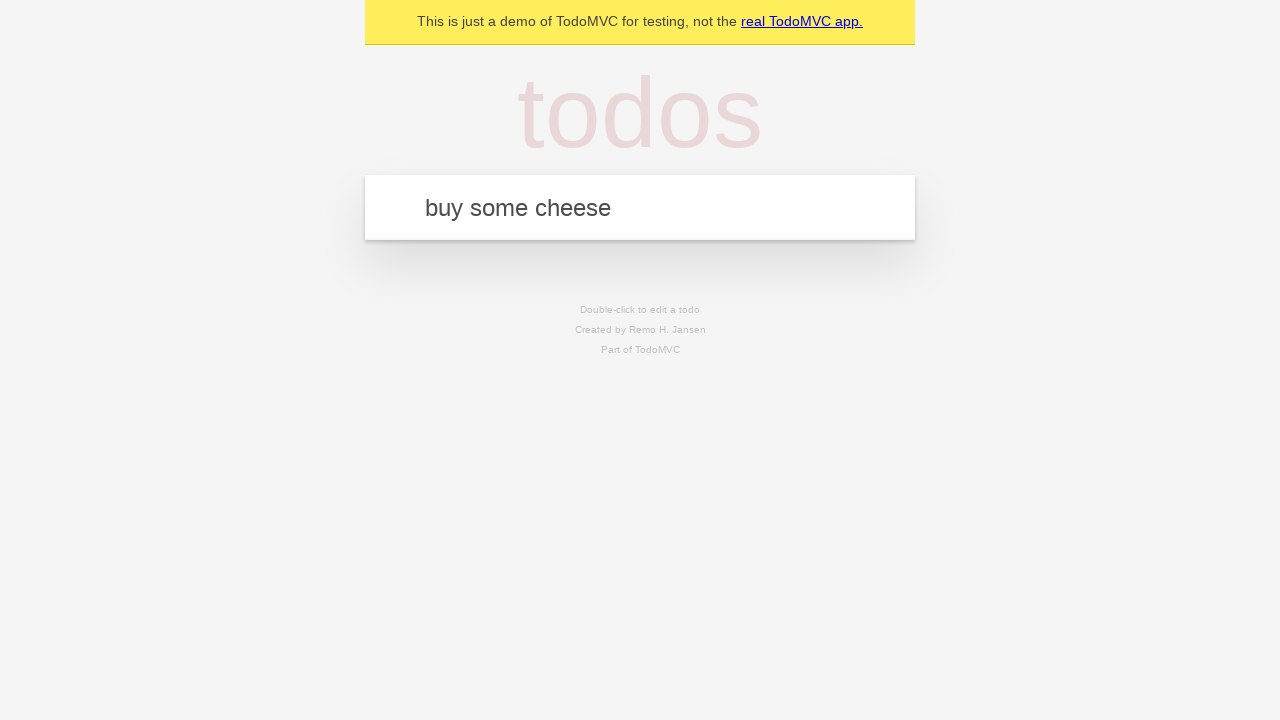

Pressed Enter to add todo item on internal:attr=[placeholder="What needs to be done?"i]
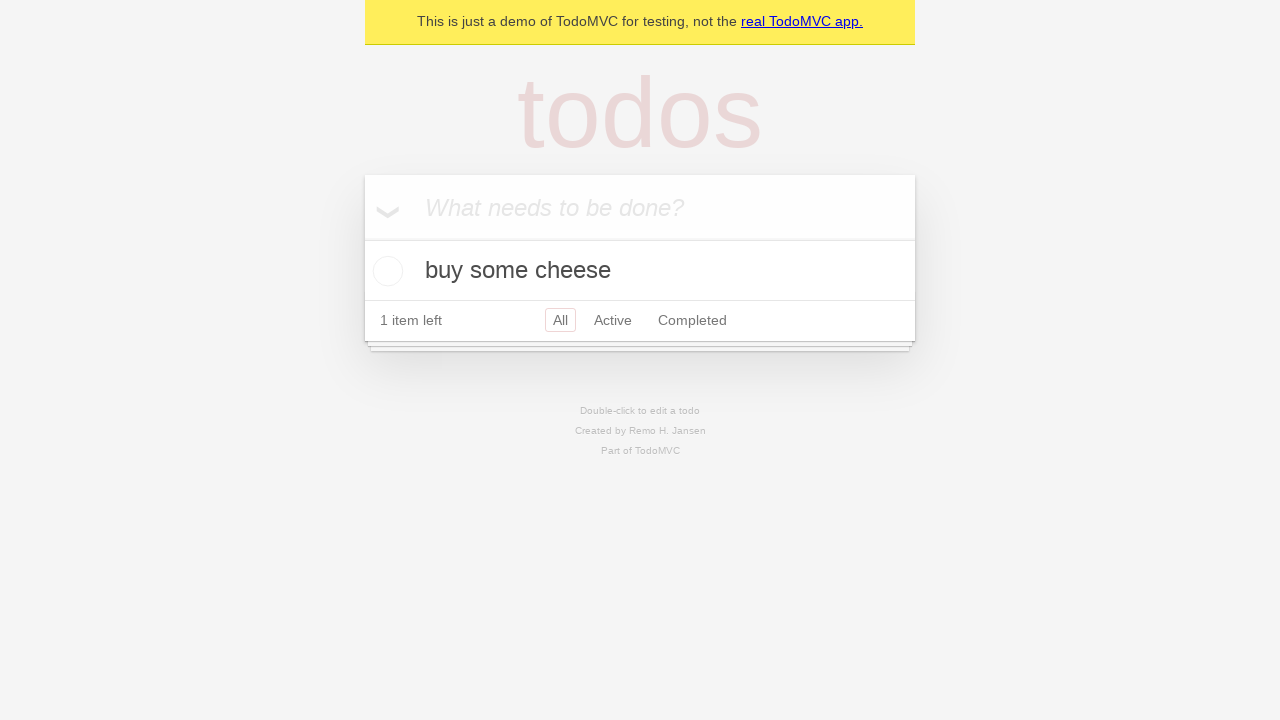

Main section became visible
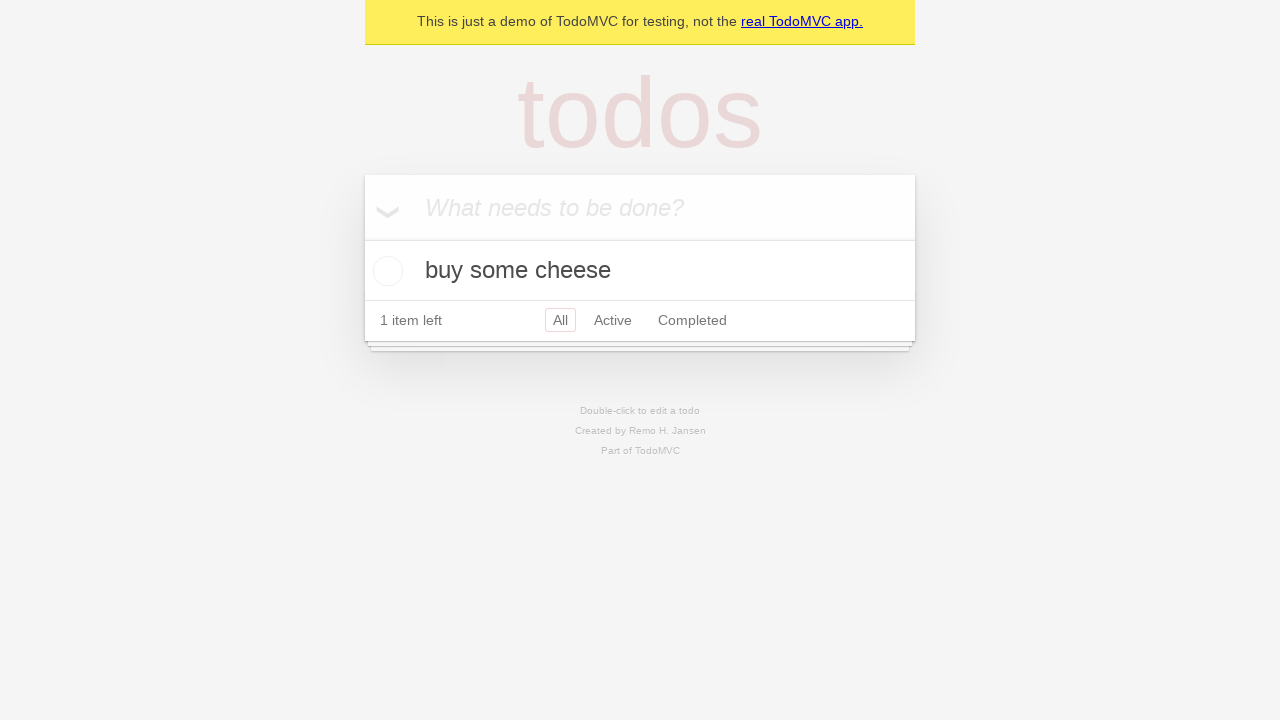

Footer section became visible
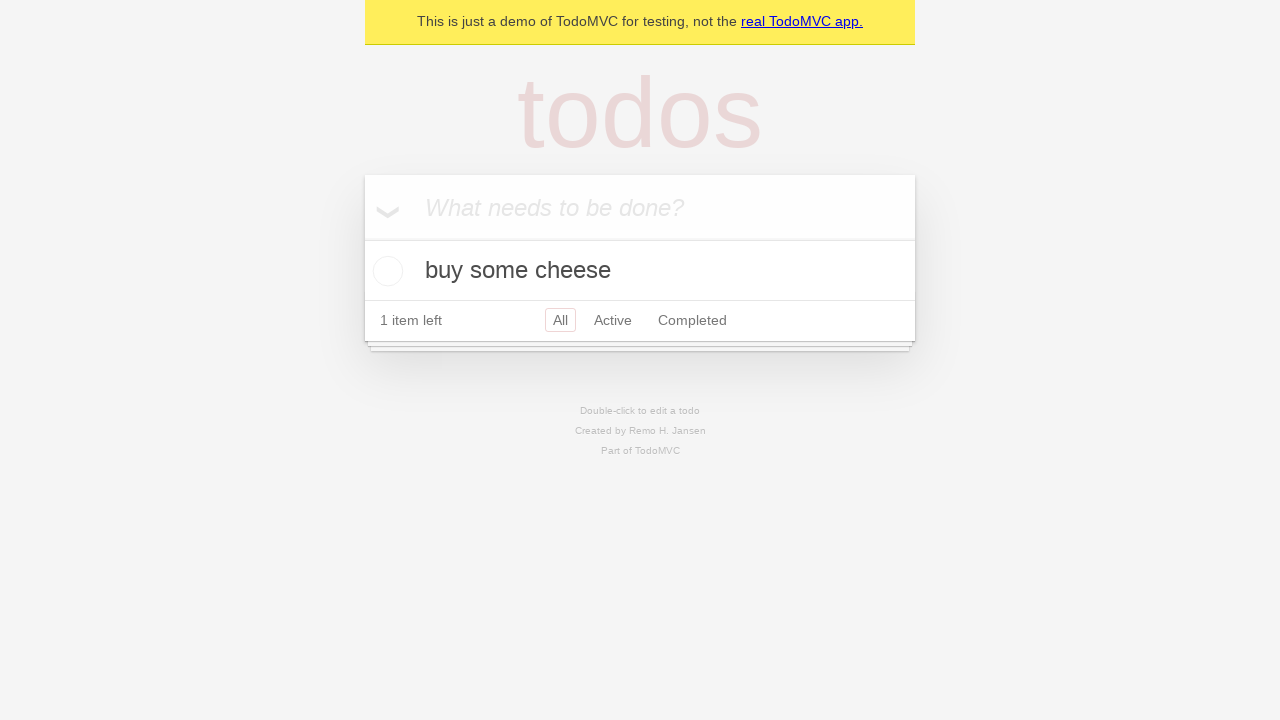

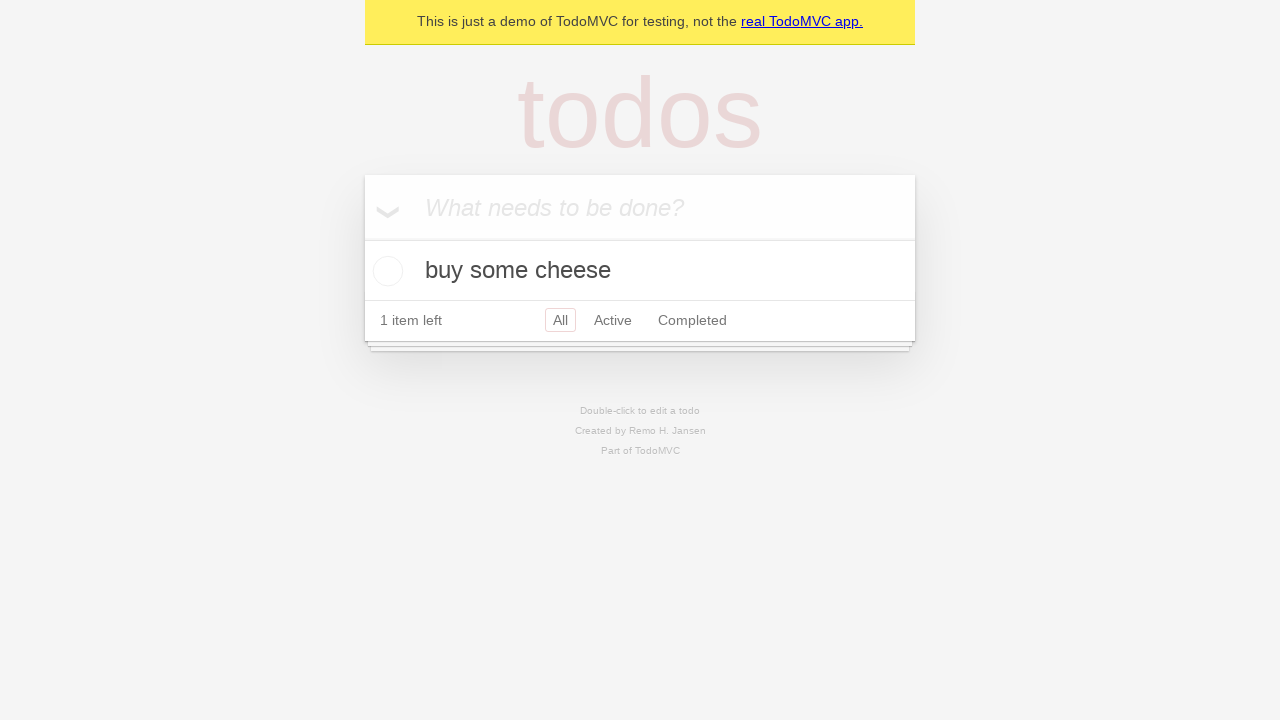